Tests file download functionality by clicking the download button on the page

Starting URL: https://www.leafground.com/file.xhtml

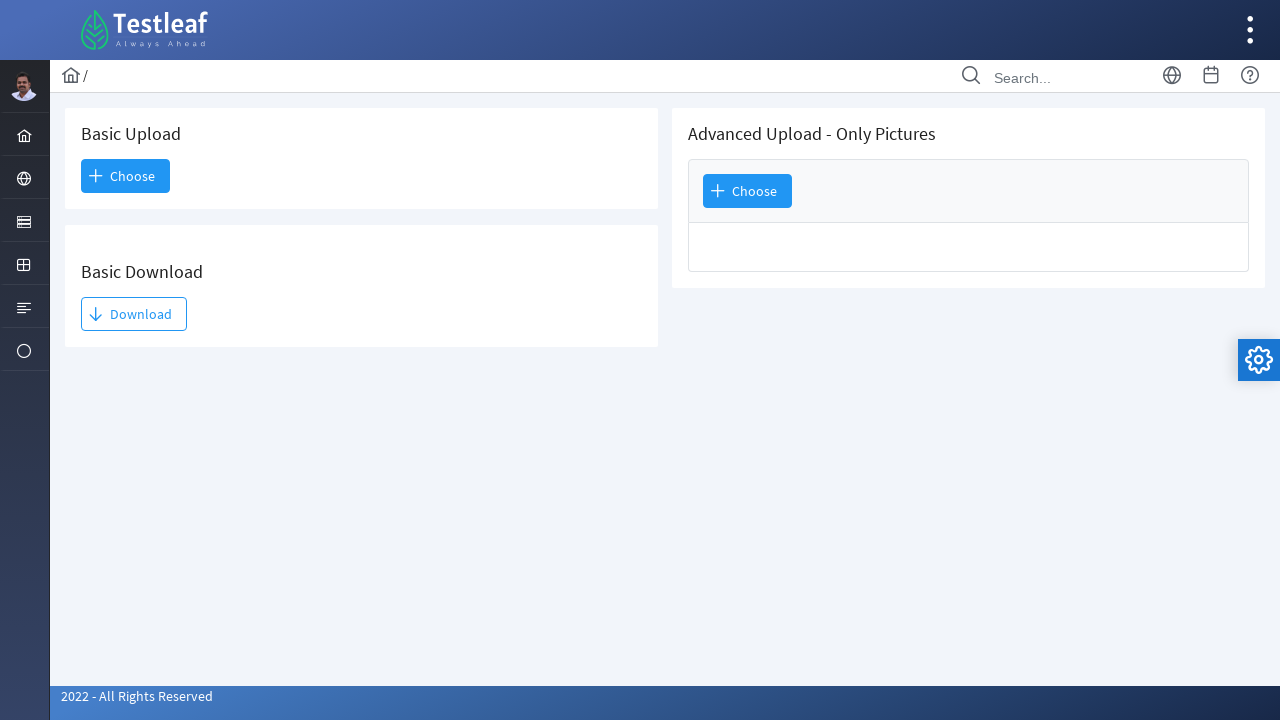

Navigated to file download test page
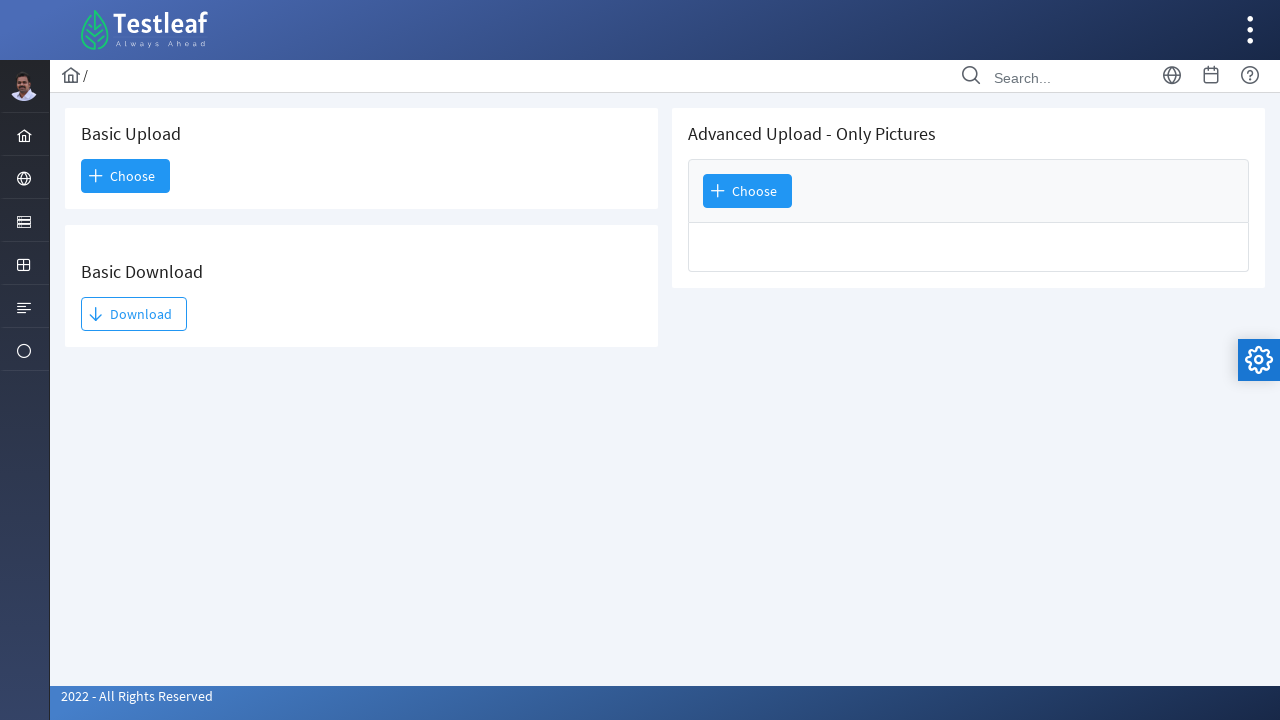

Clicked the Download button at (134, 314) on xpath=//span[text()='Download']
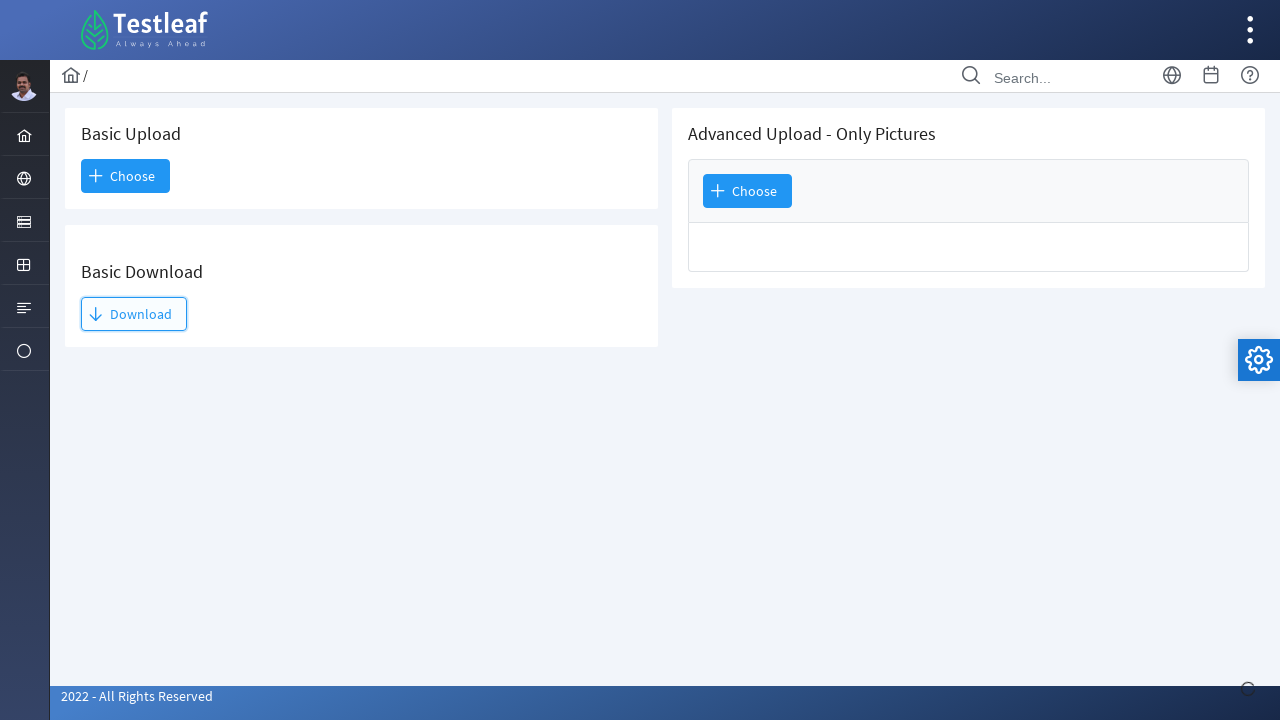

Waited for file download to complete
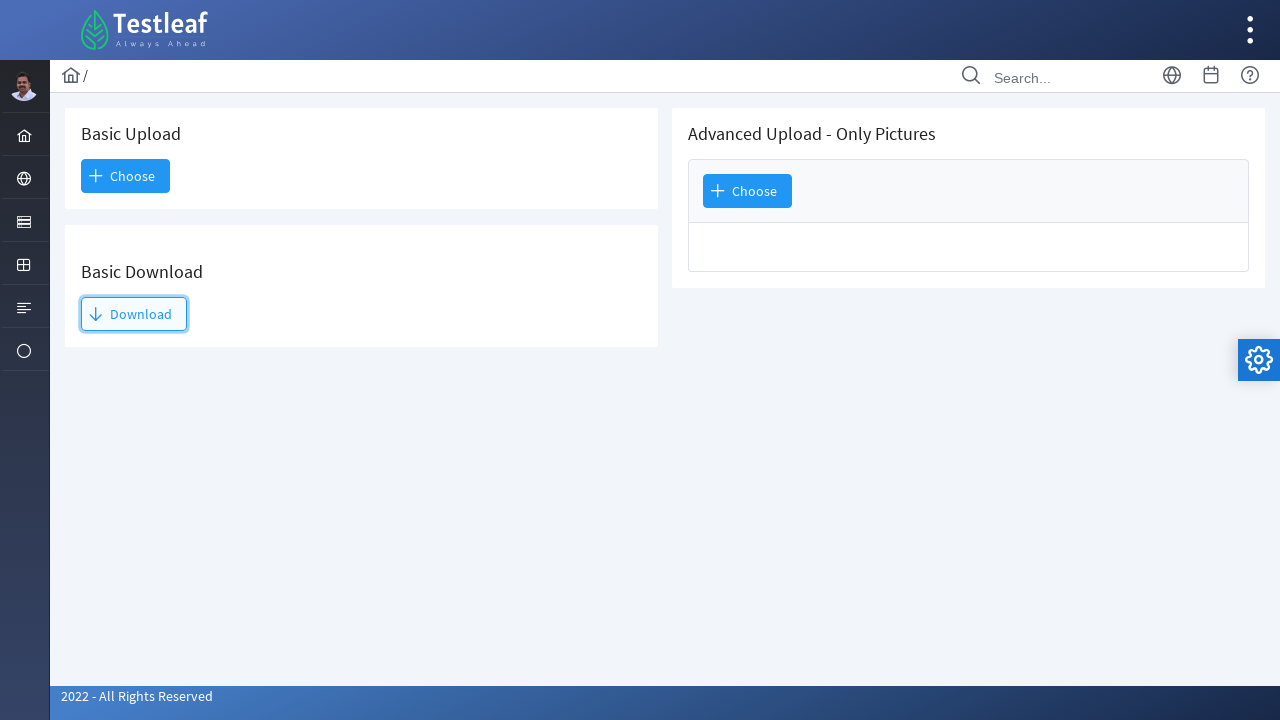

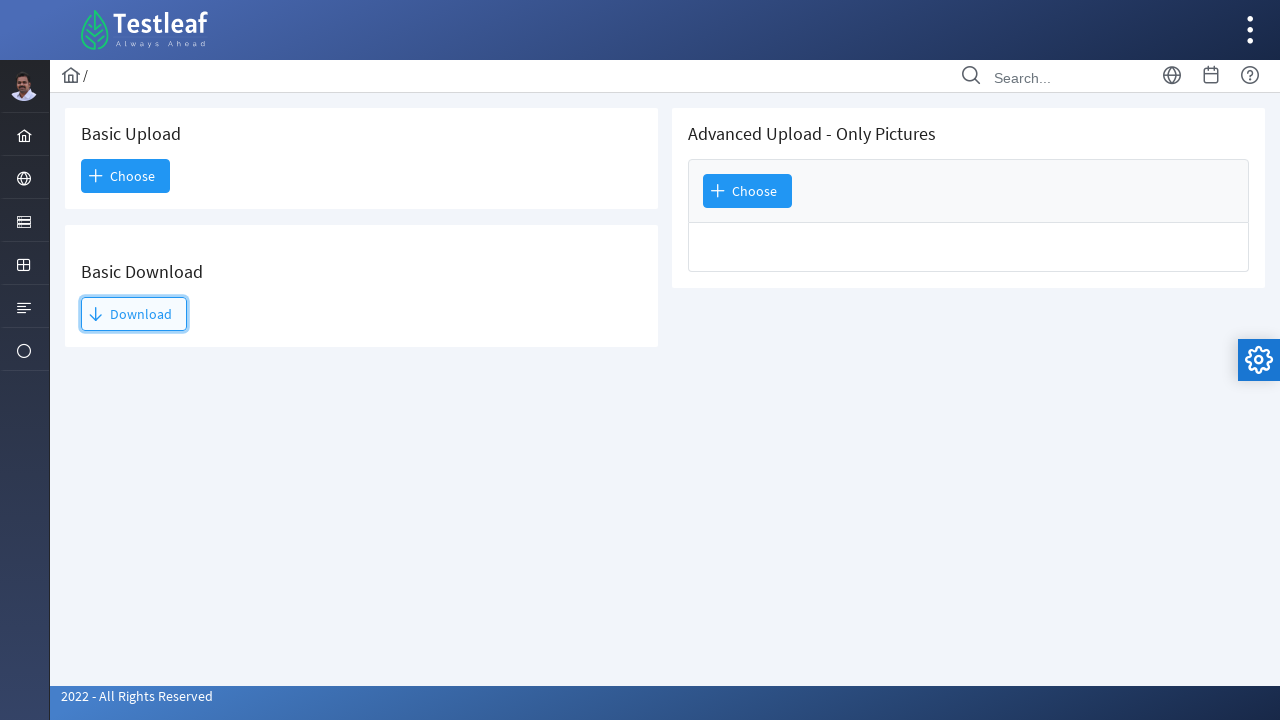